Navigates to the NASA Mars Insight mission page and maximizes the browser window to verify the page loads correctly.

Starting URL: https://mars.nasa.gov/insight/

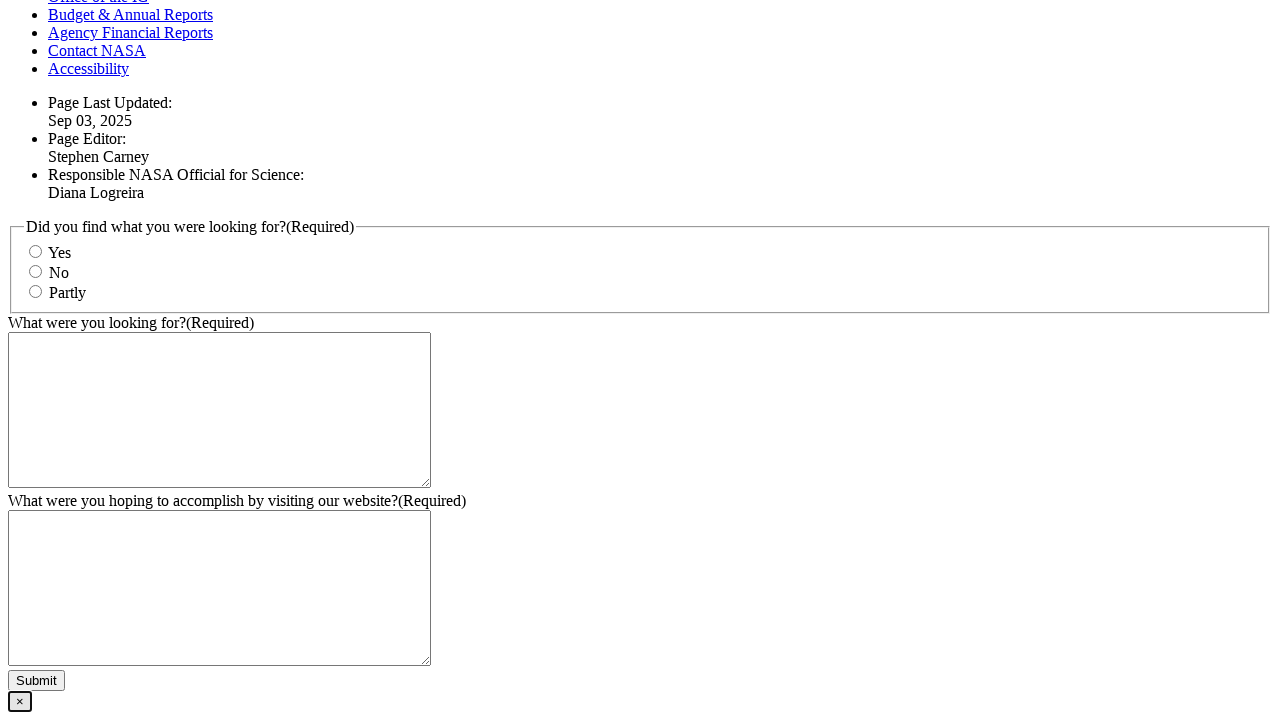

Set viewport size to 1920x1080 to maximize browser window
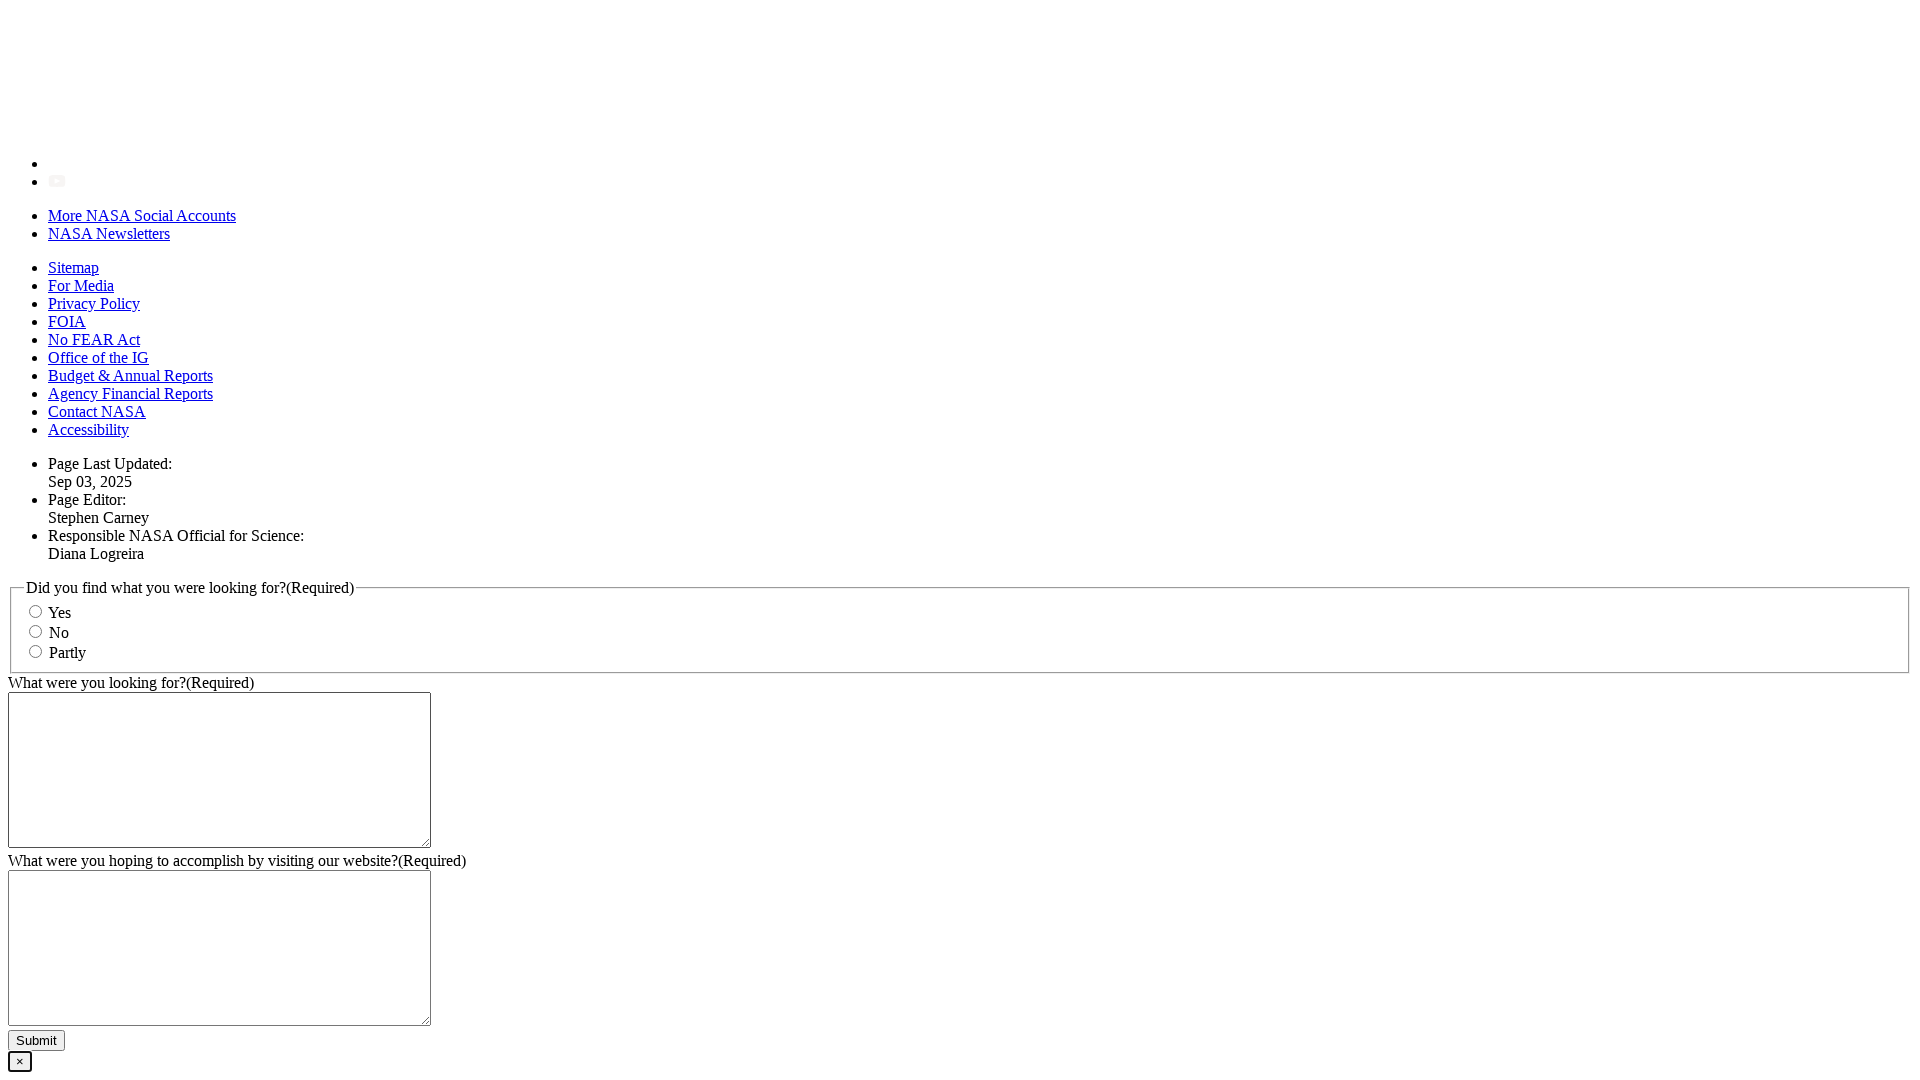

NASA Mars Insight mission page loaded successfully
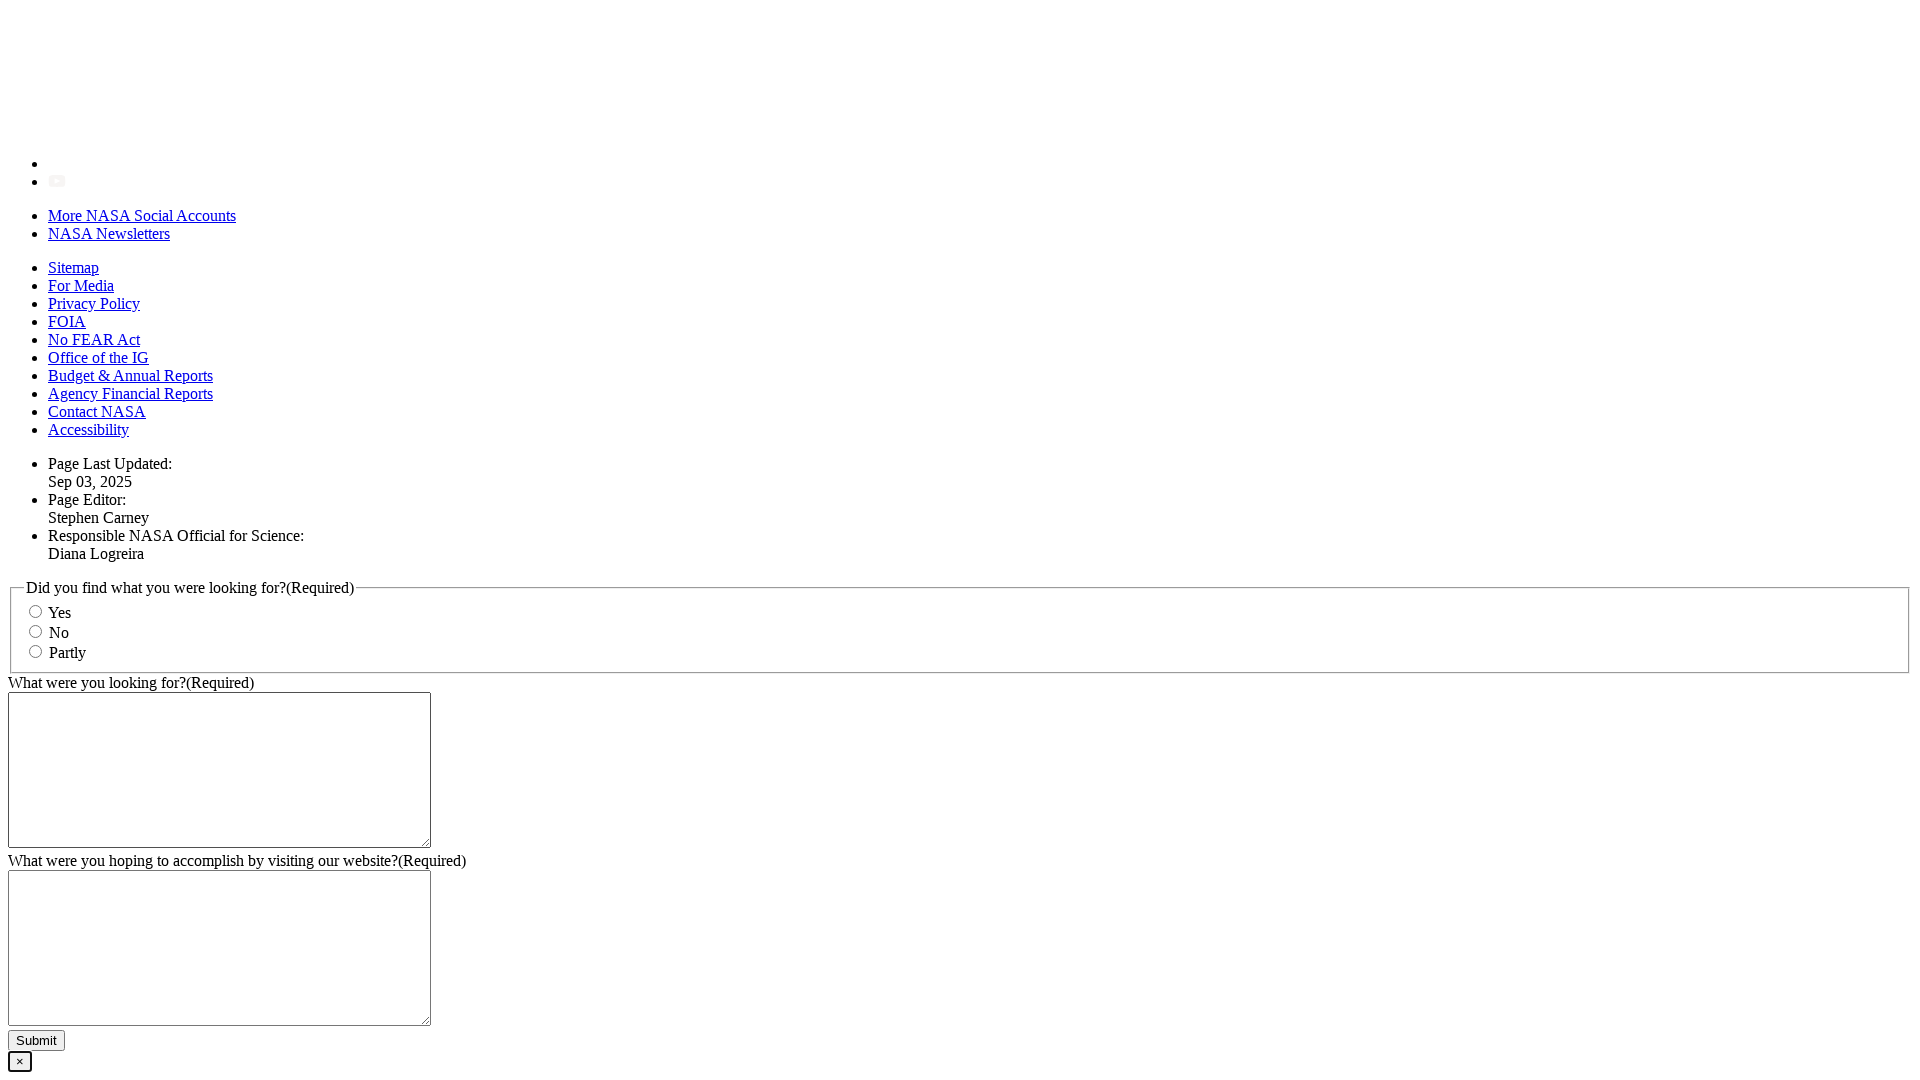

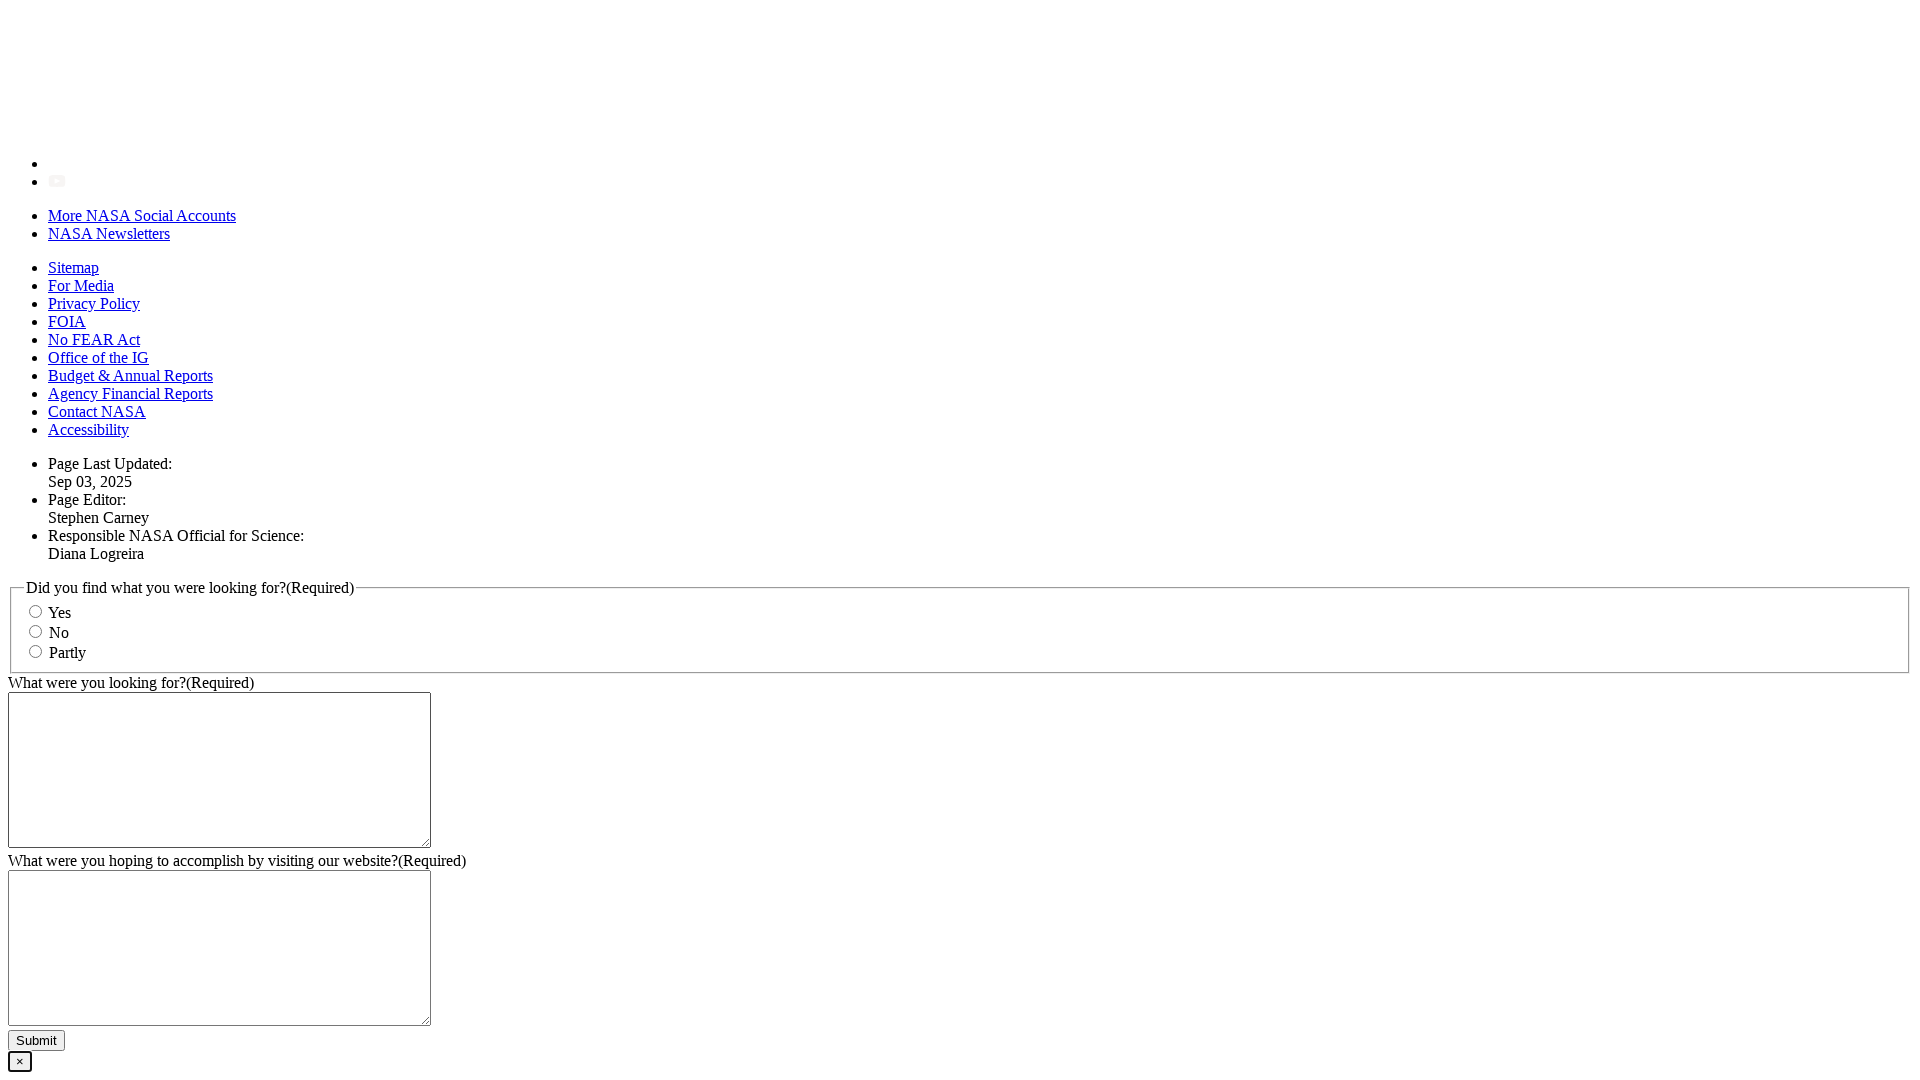